Tests dropdown selection by clicking on Dropdown link and selecting an option by index

Starting URL: https://practice.cydeo.com/

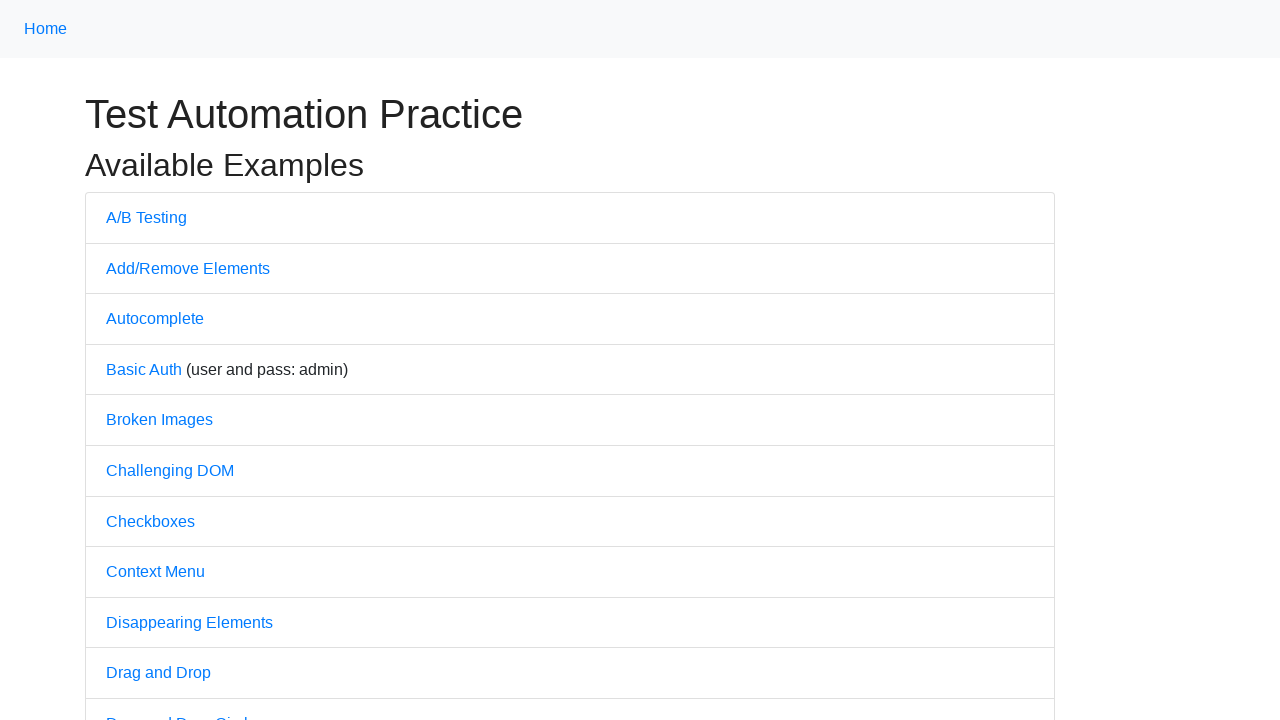

Clicked on Dropdown link at (143, 360) on text='Dropdown'
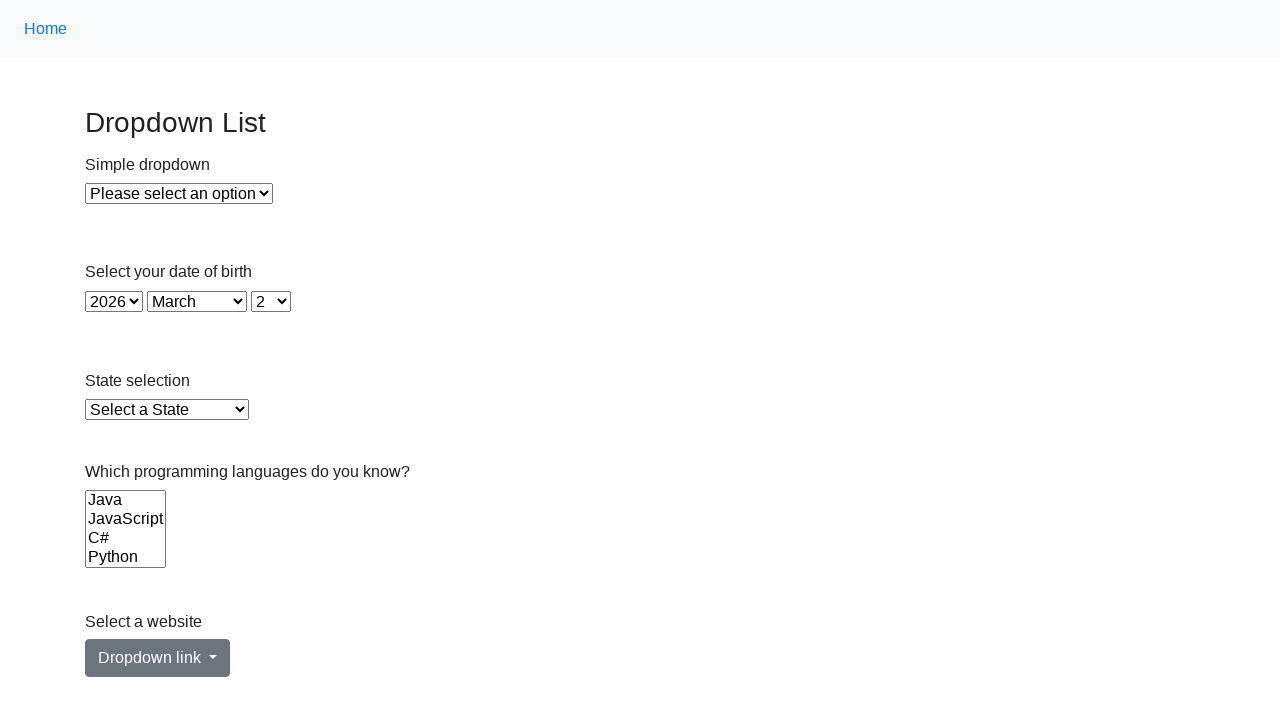

Selected option by index 1 from dropdown on xpath=//select[@id='dropdown']
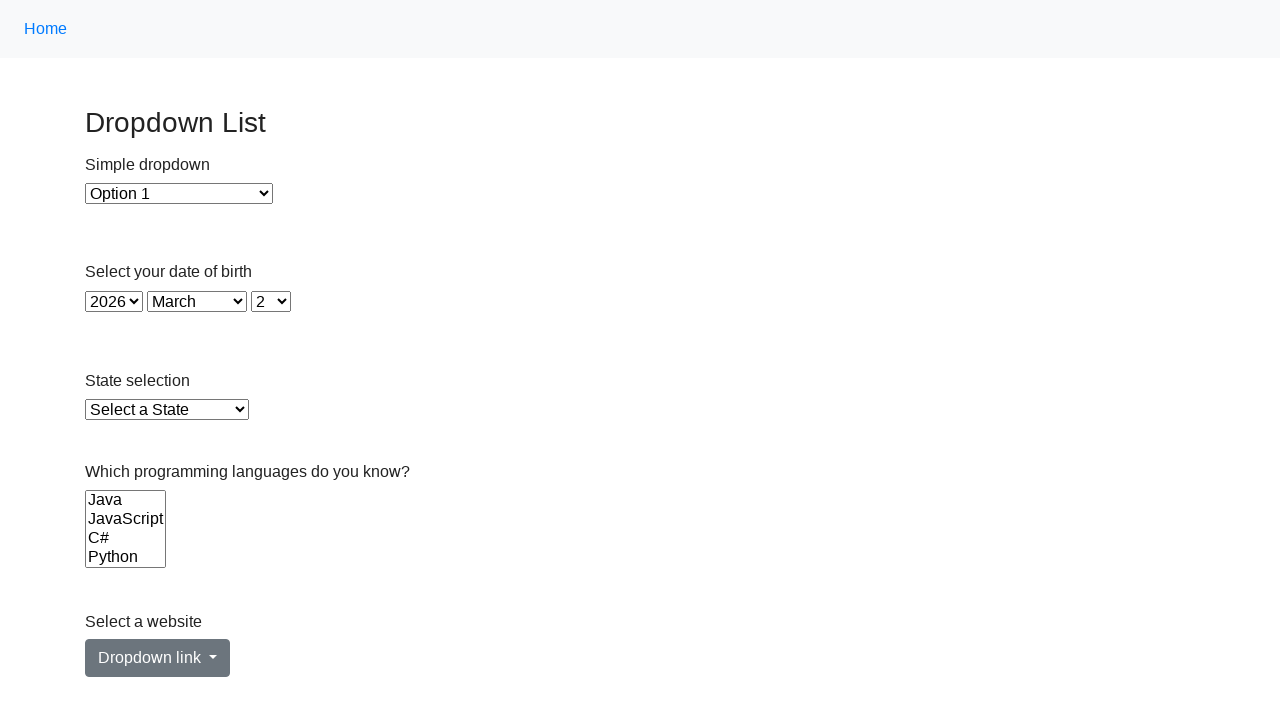

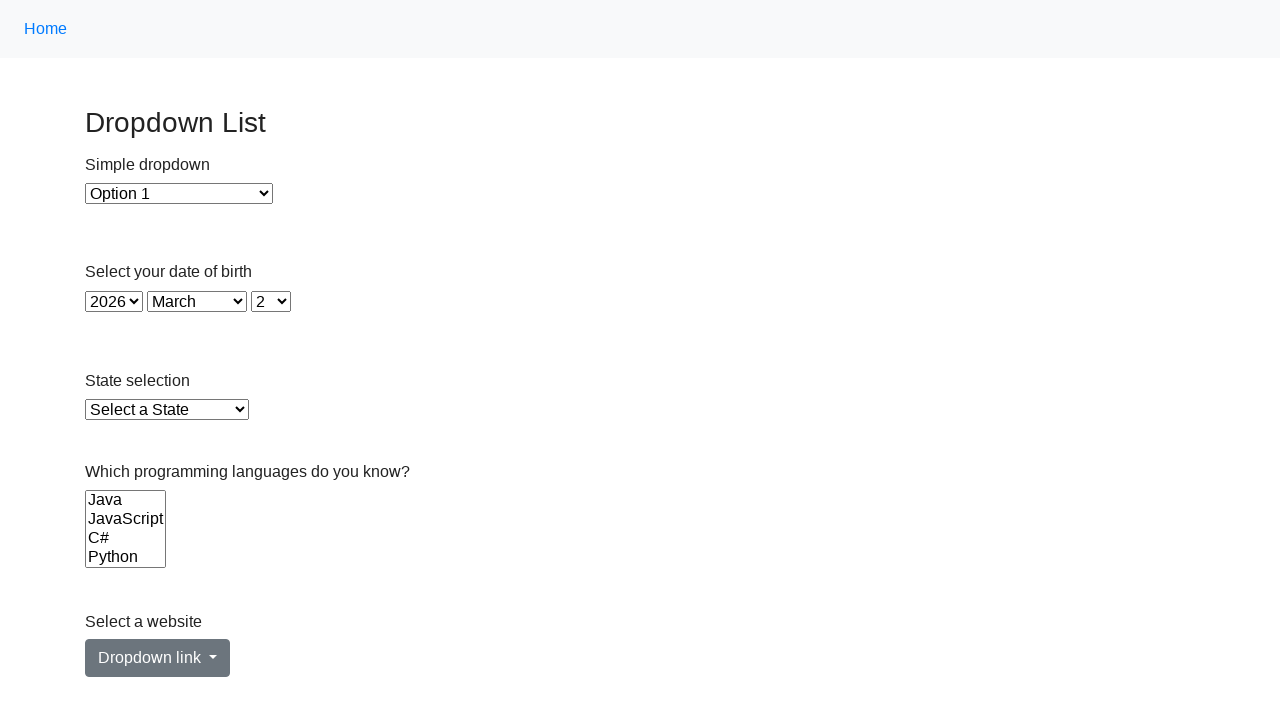